Tests browser window maximize and minimize functionality on Flipkart homepage

Starting URL: https://www.flipkart.com

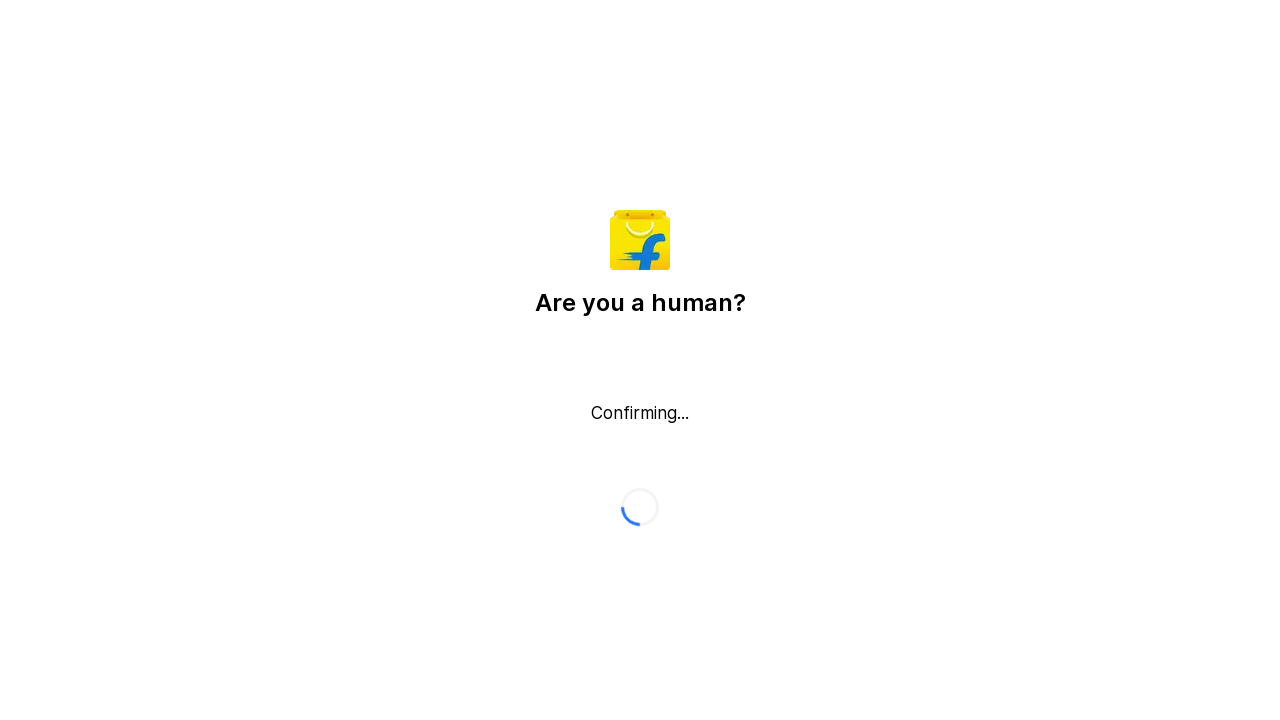

Set viewport to maximized size (1920x1080)
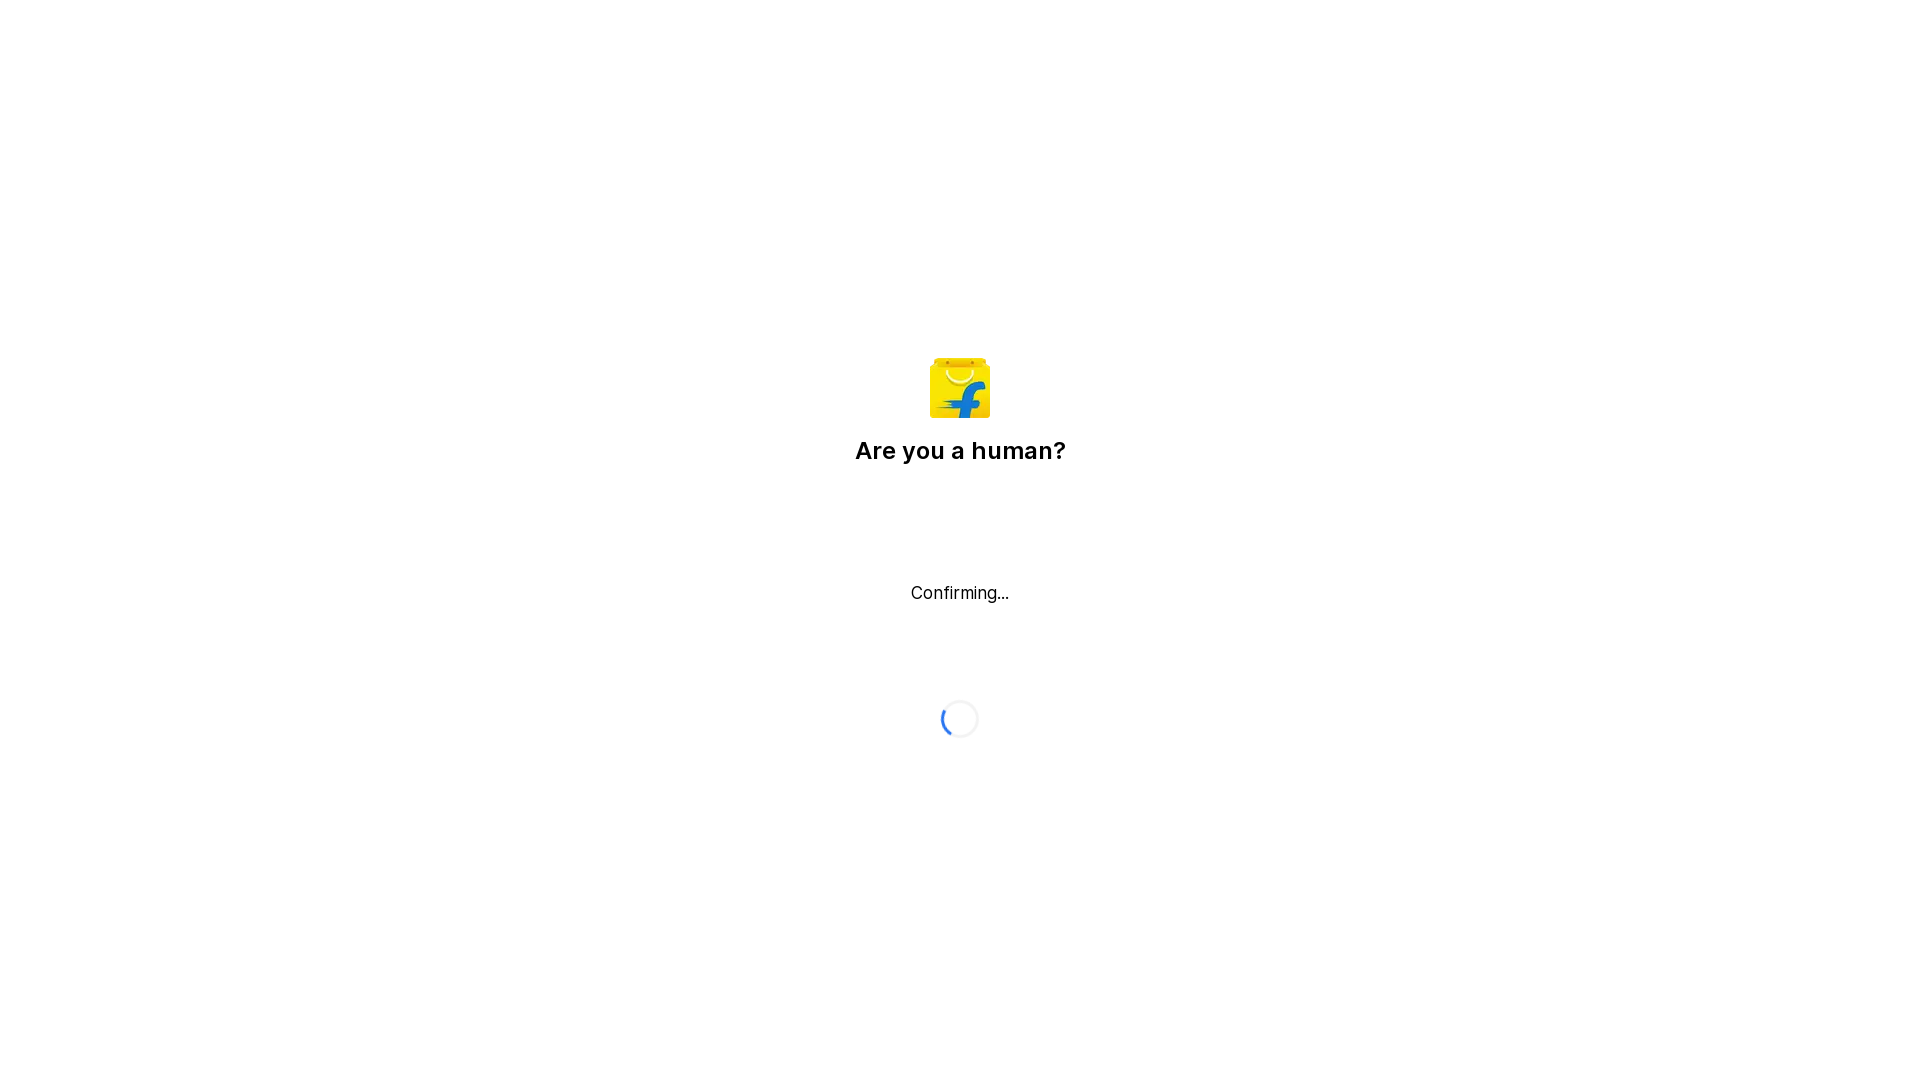

Waited 2 seconds
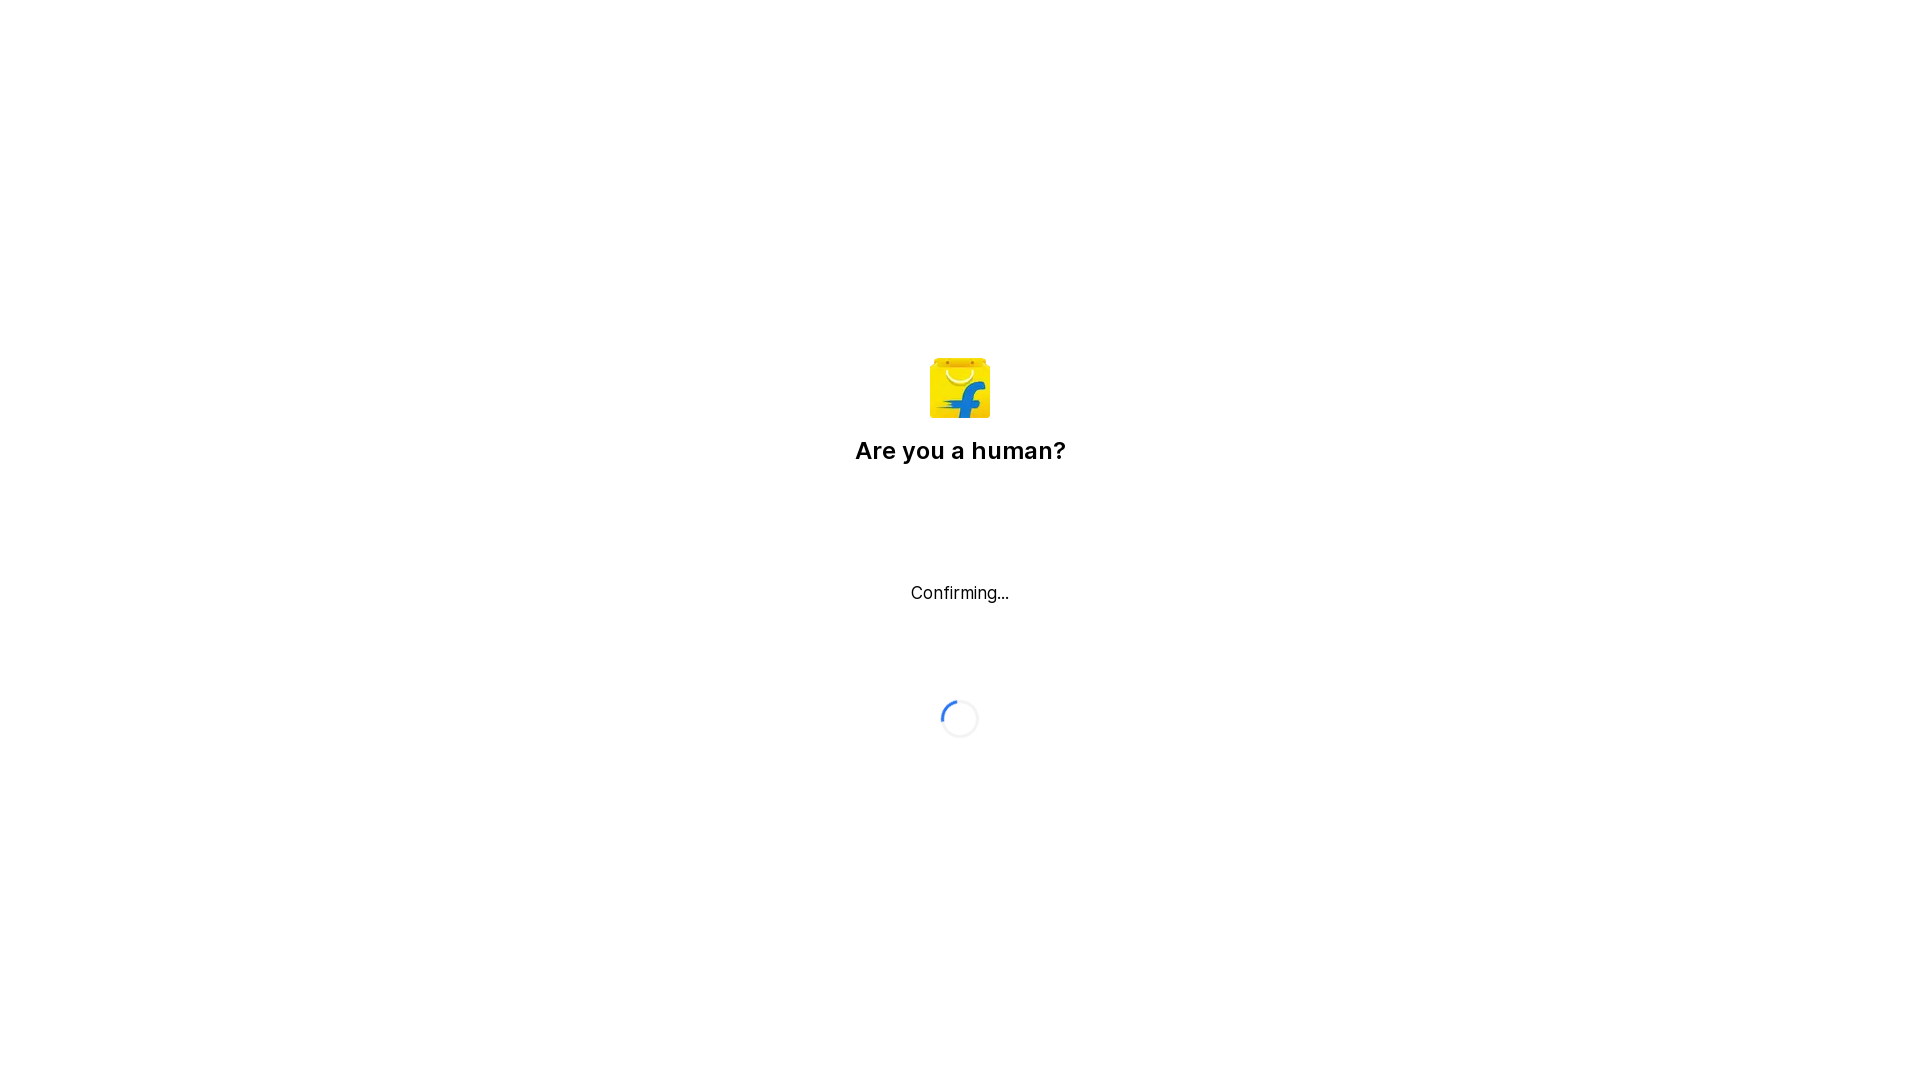

Set viewport to minimized size (800x600)
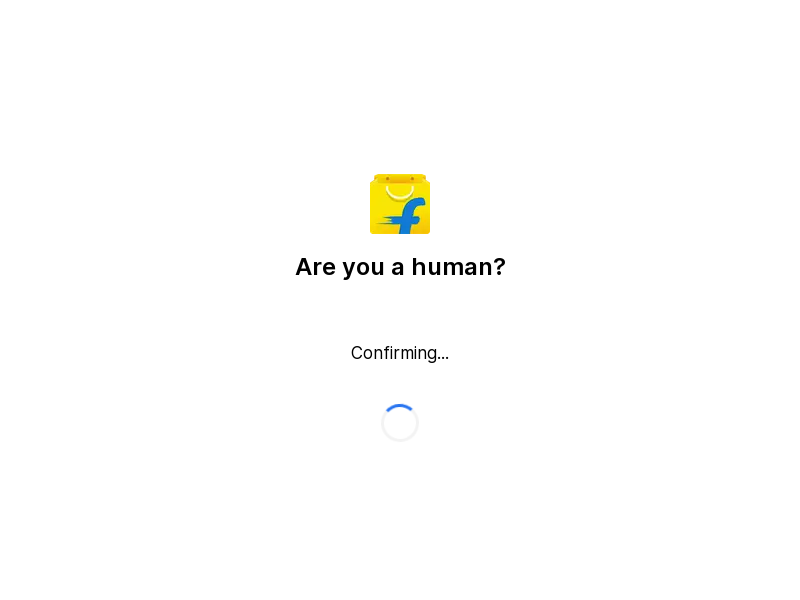

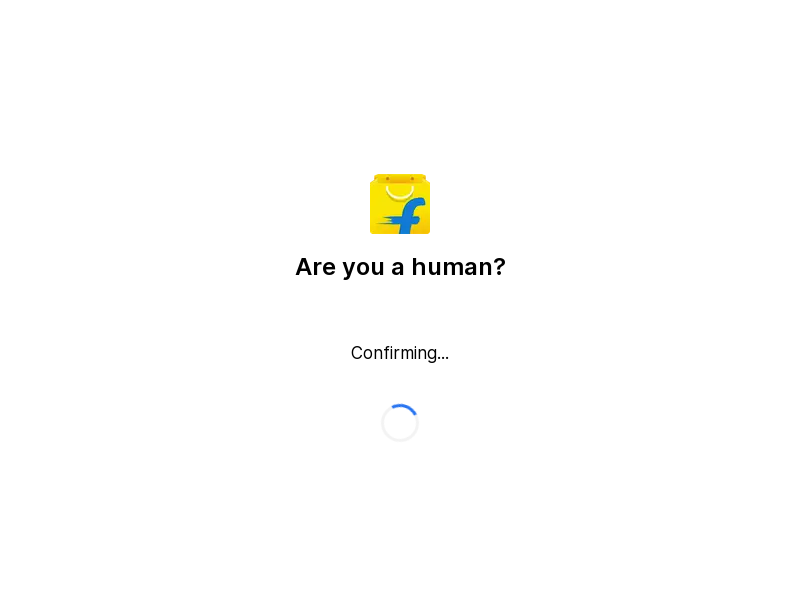